Navigates to Gmail homepage and verifies that links are present on the page by waiting for anchor elements to load.

Starting URL: https://www.gmail.com

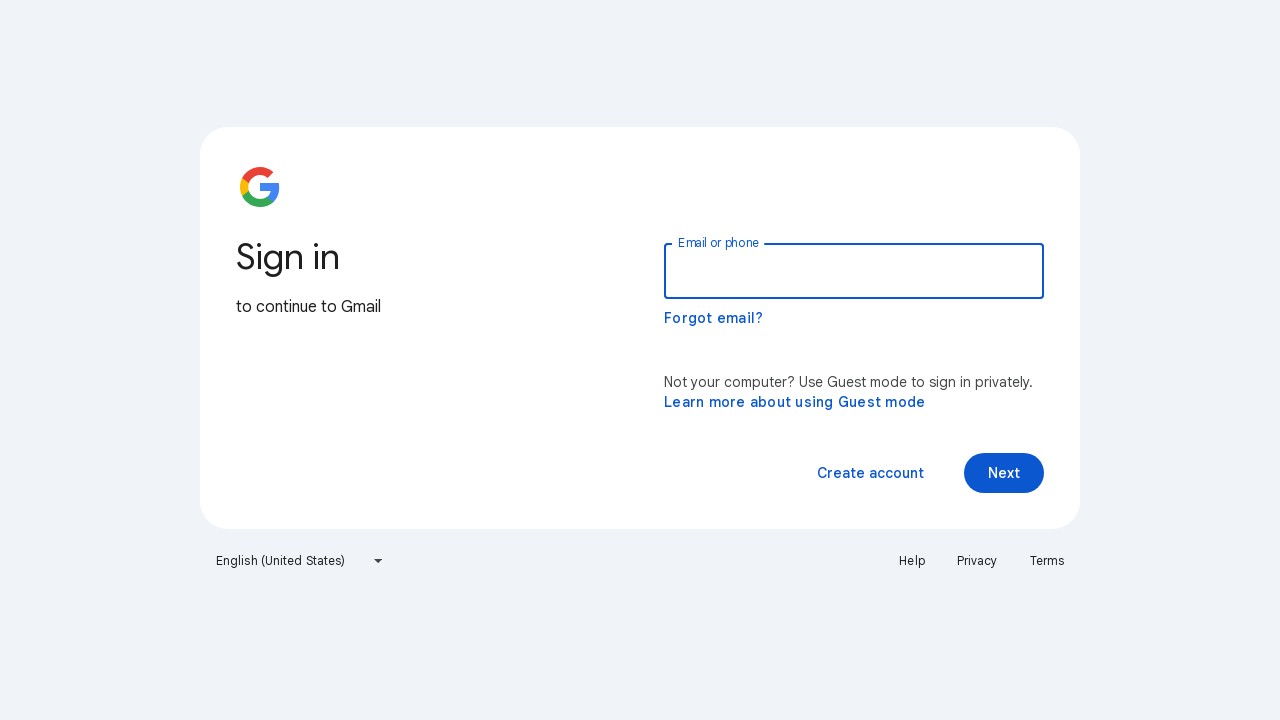

Navigated to Gmail homepage
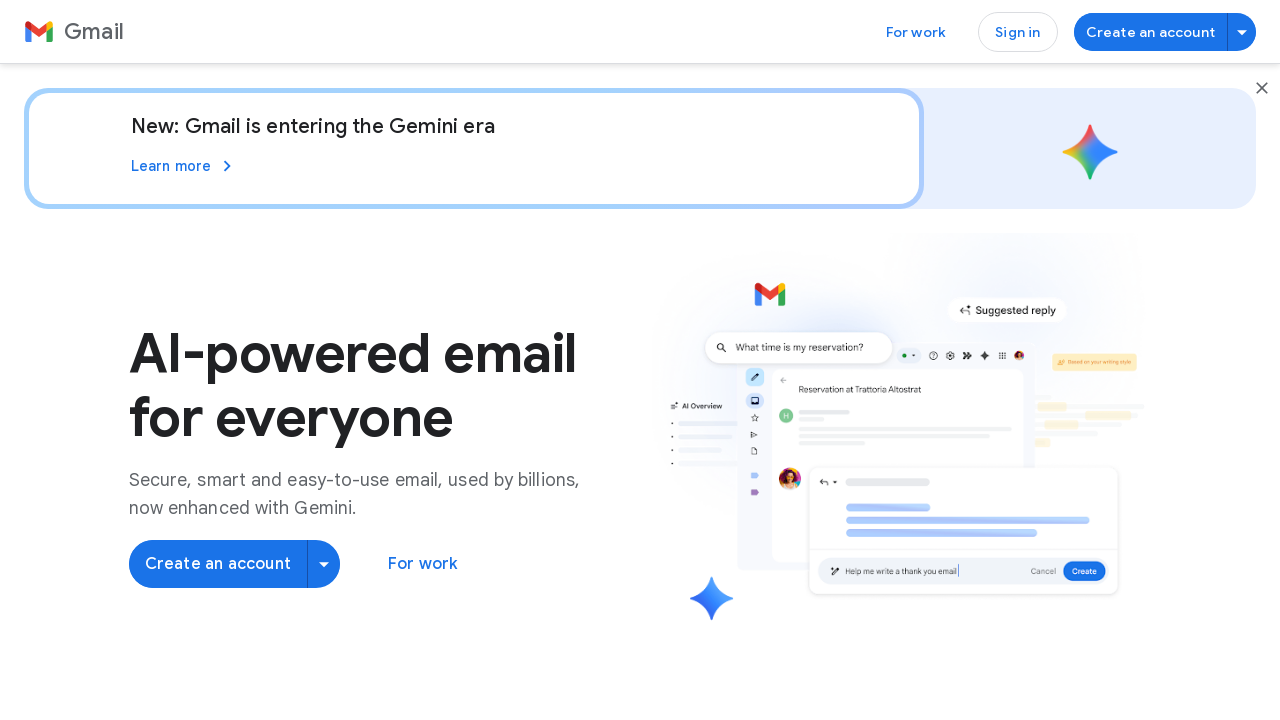

Waited for anchor elements to load on Gmail homepage
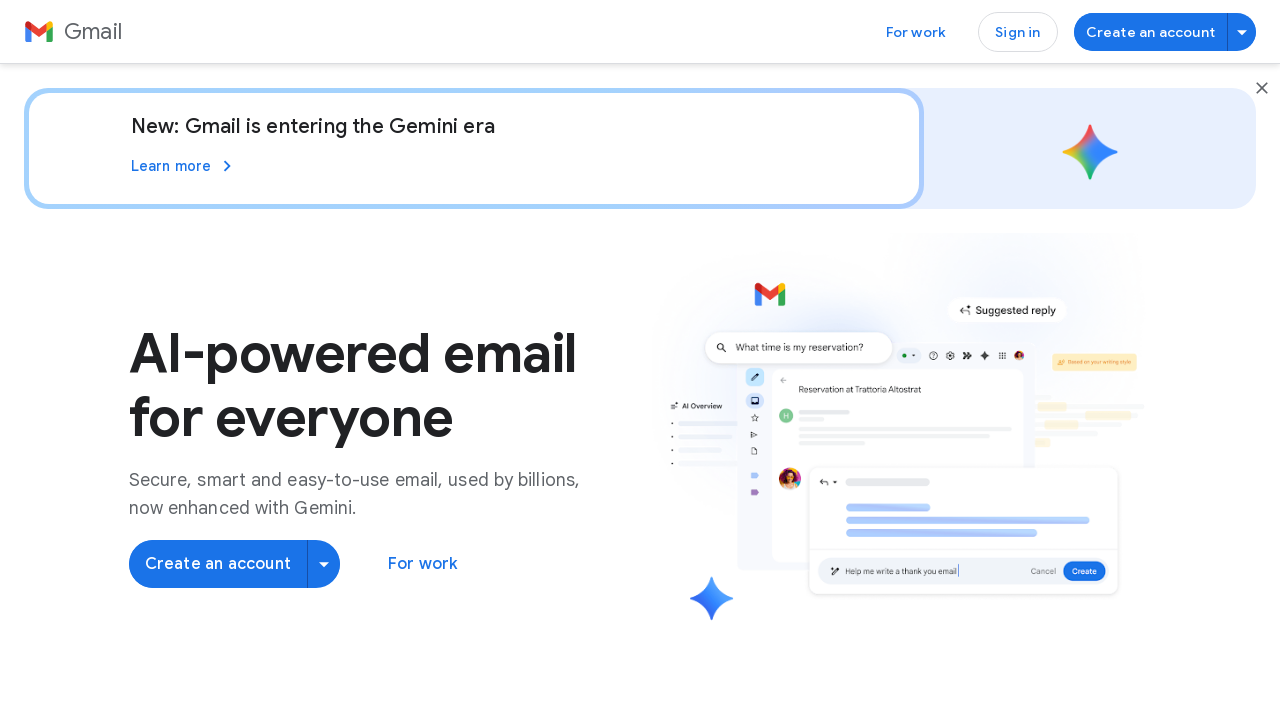

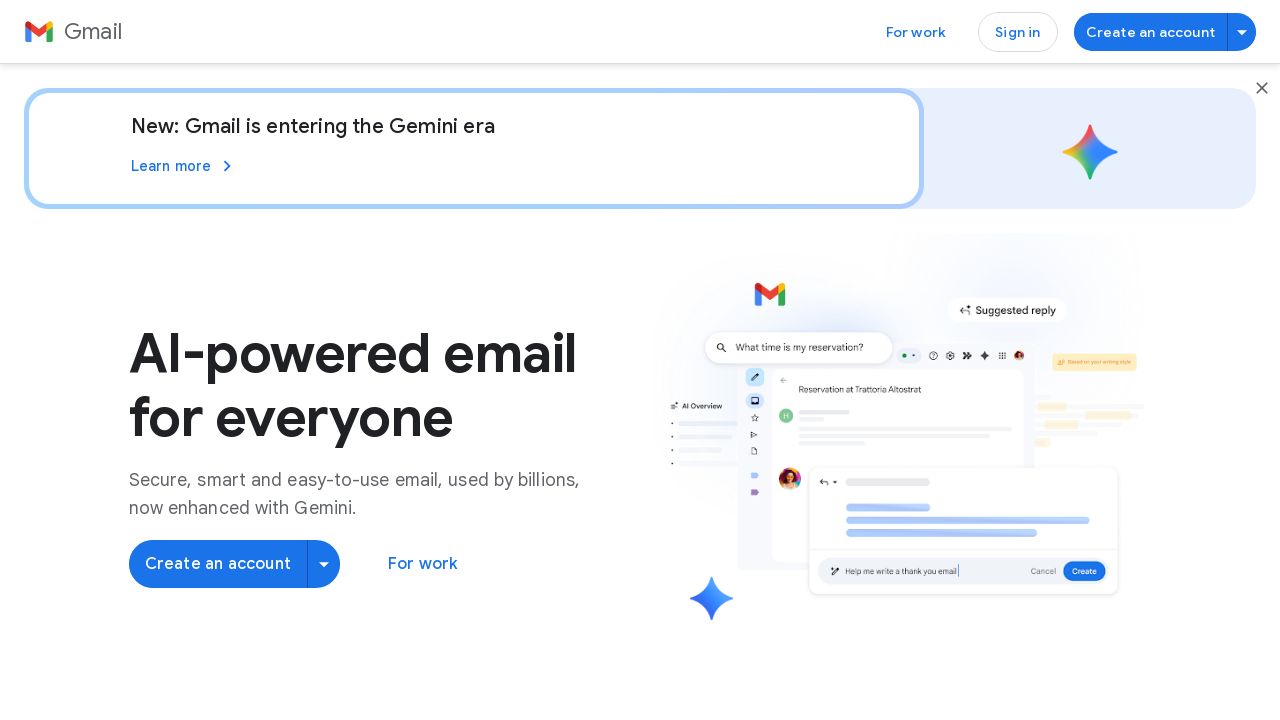